Navigates to RedBus website with browser notifications disabled

Starting URL: https://www.redbus.in

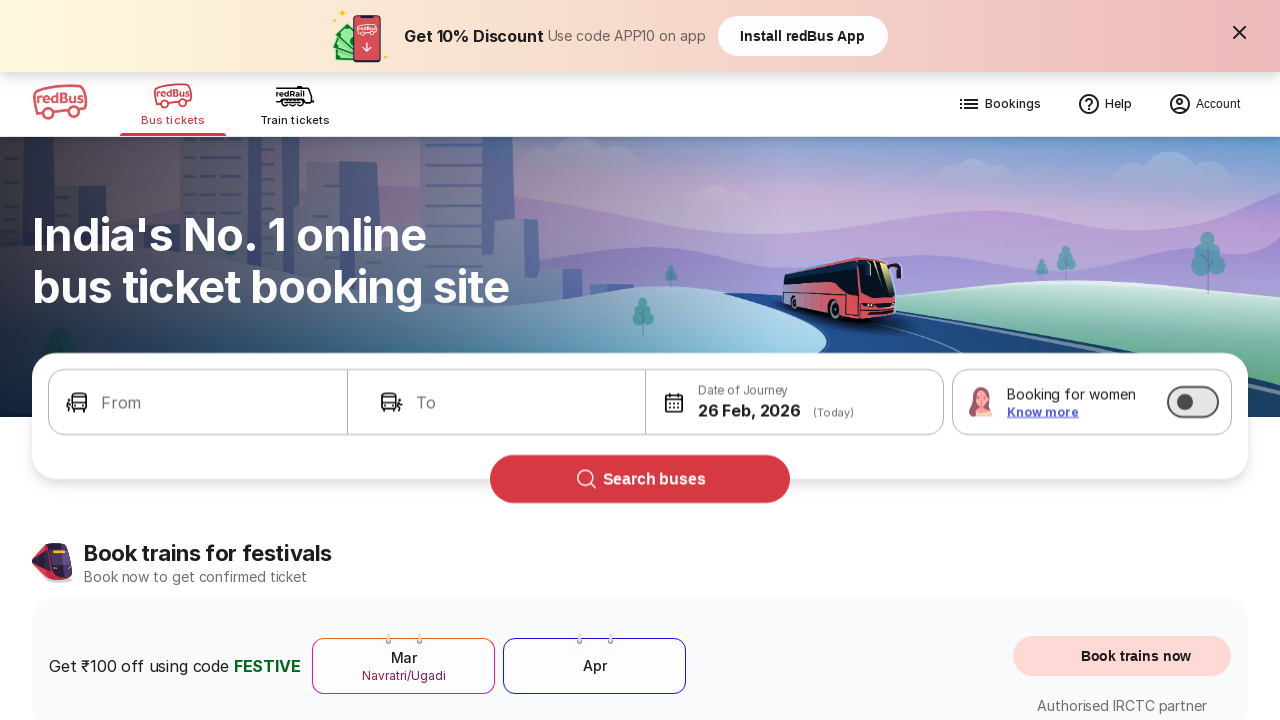

Navigated to RedBus website (https://www.redbus.in) with browser notifications disabled
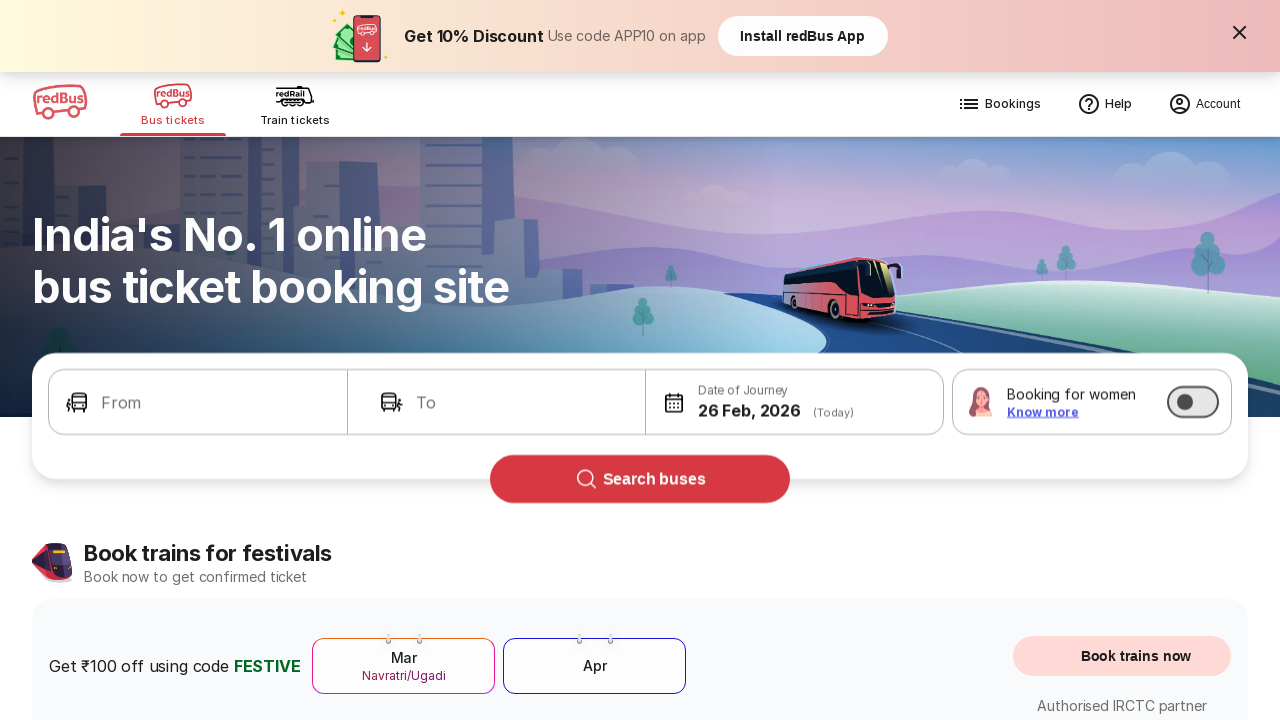

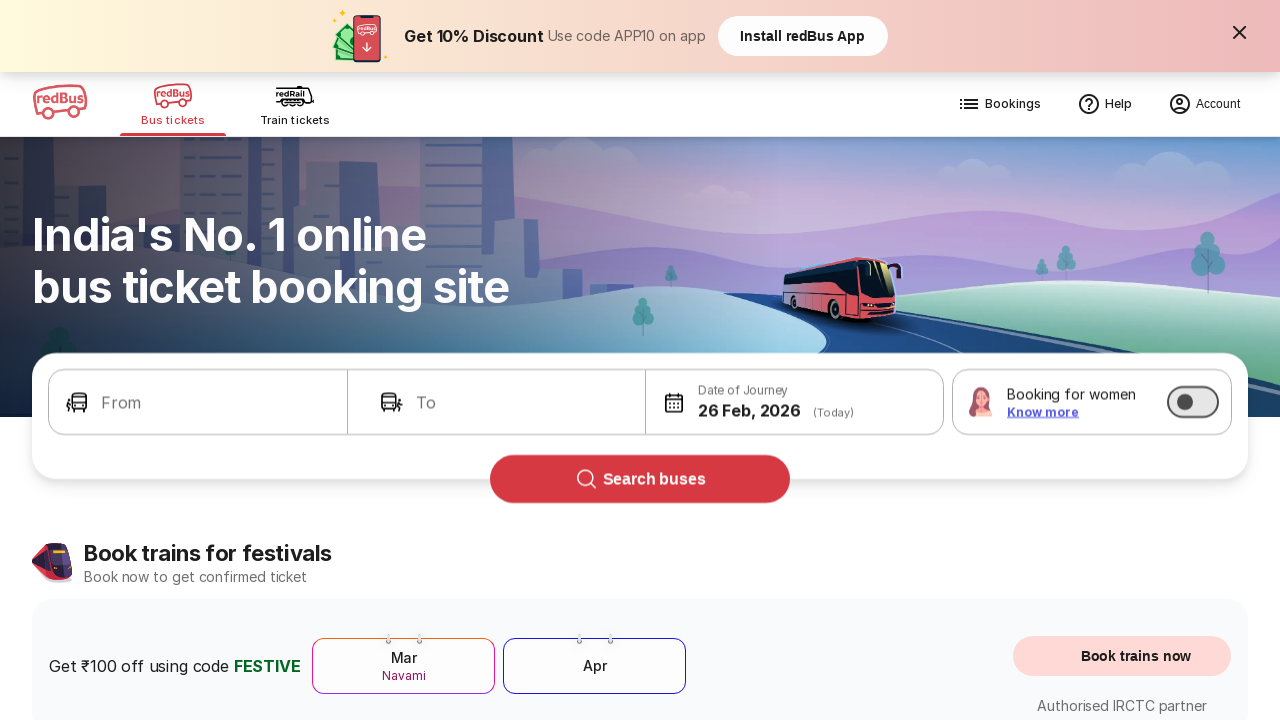